Tests the search functionality on Kmart homepage by clicking the search icon to open the search overlay and then clicking on the search input field.

Starting URL: https://www.kmart.com.au/

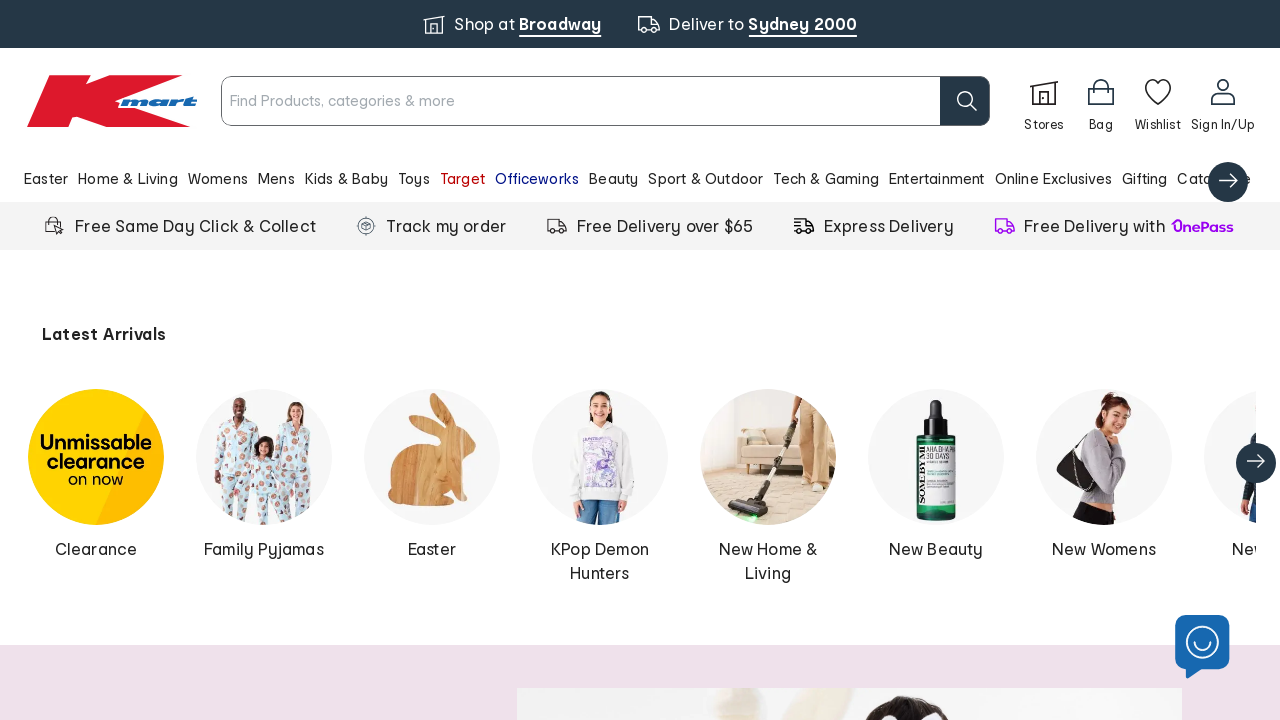

Waited for page to load (networkidle state)
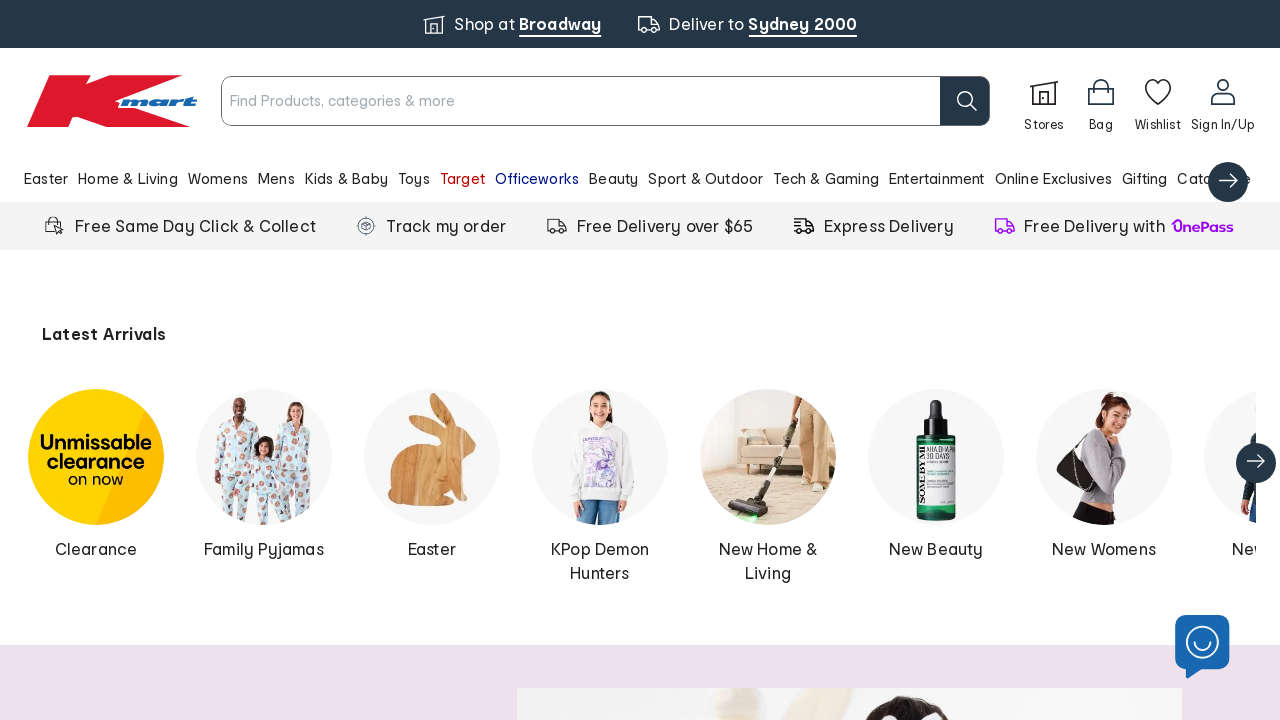

Clicked search icon to open search overlay at (967, 101) on [titleid="icon-title-Search"], [data-testid="search-icon"], button[aria-label*="
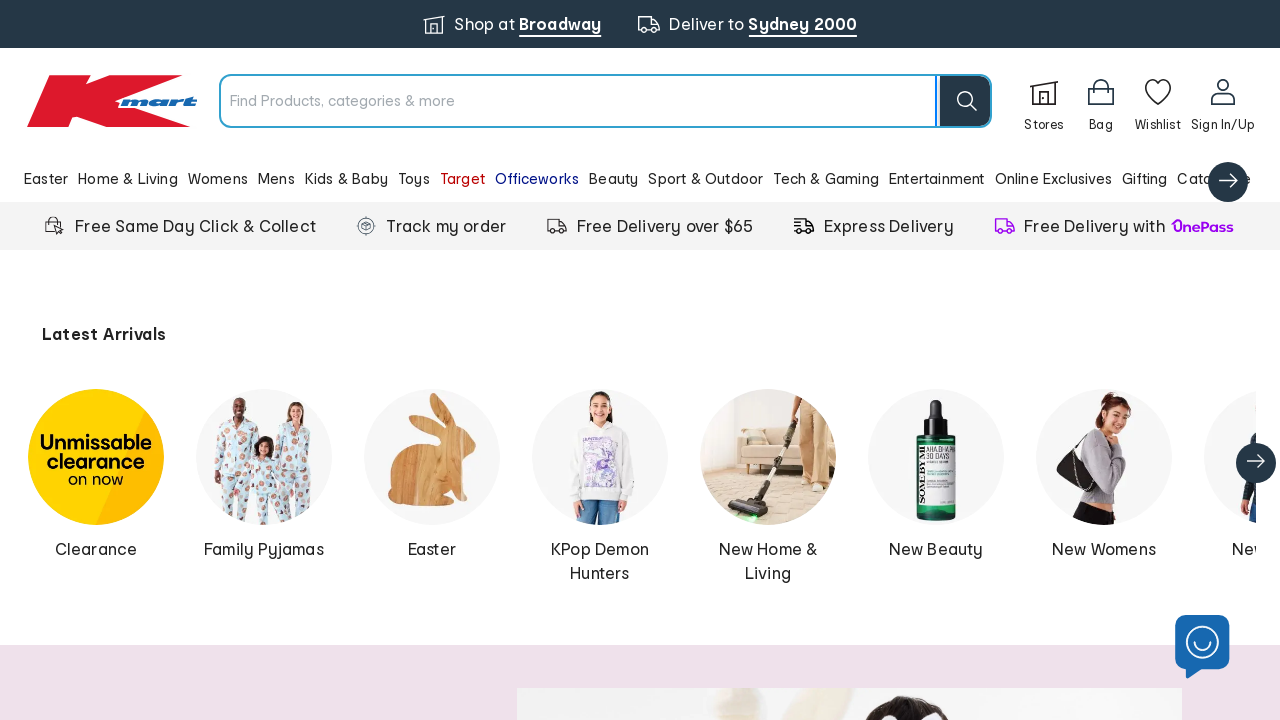

Waited 2000ms for search overlay to appear
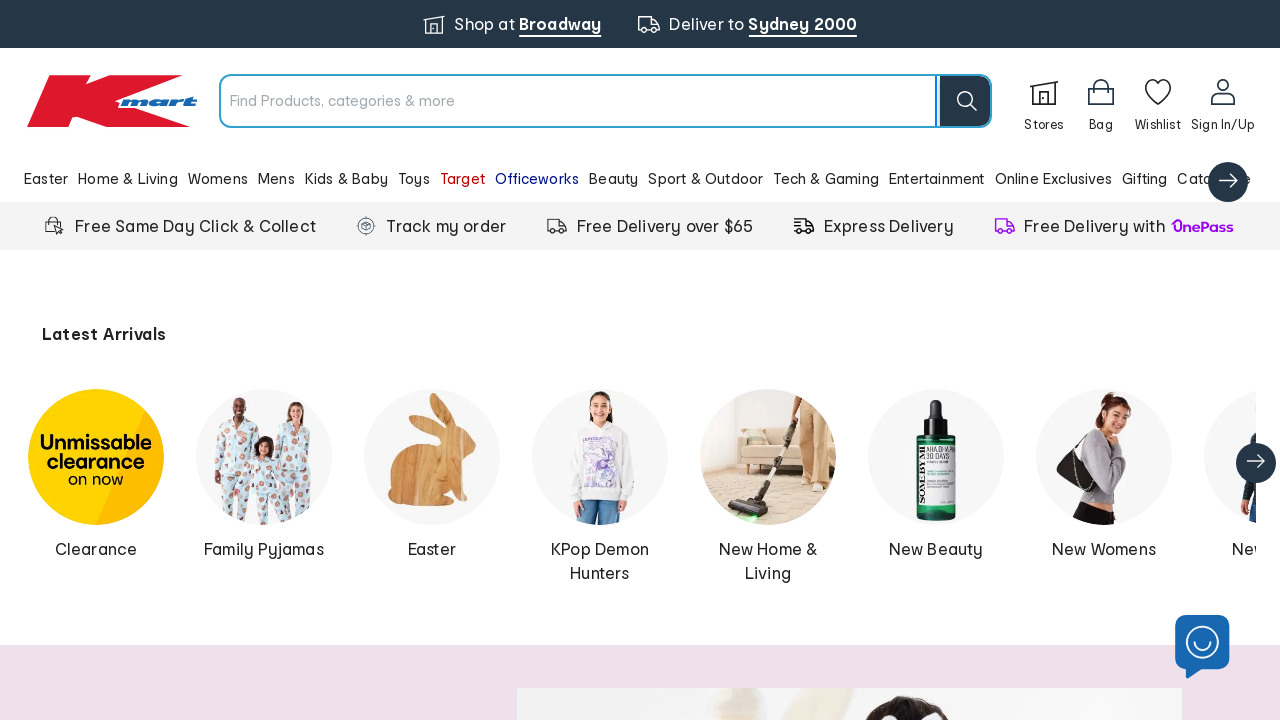

Clicked on the search input field at (576, 101) on #cio-autocomplete-0-input
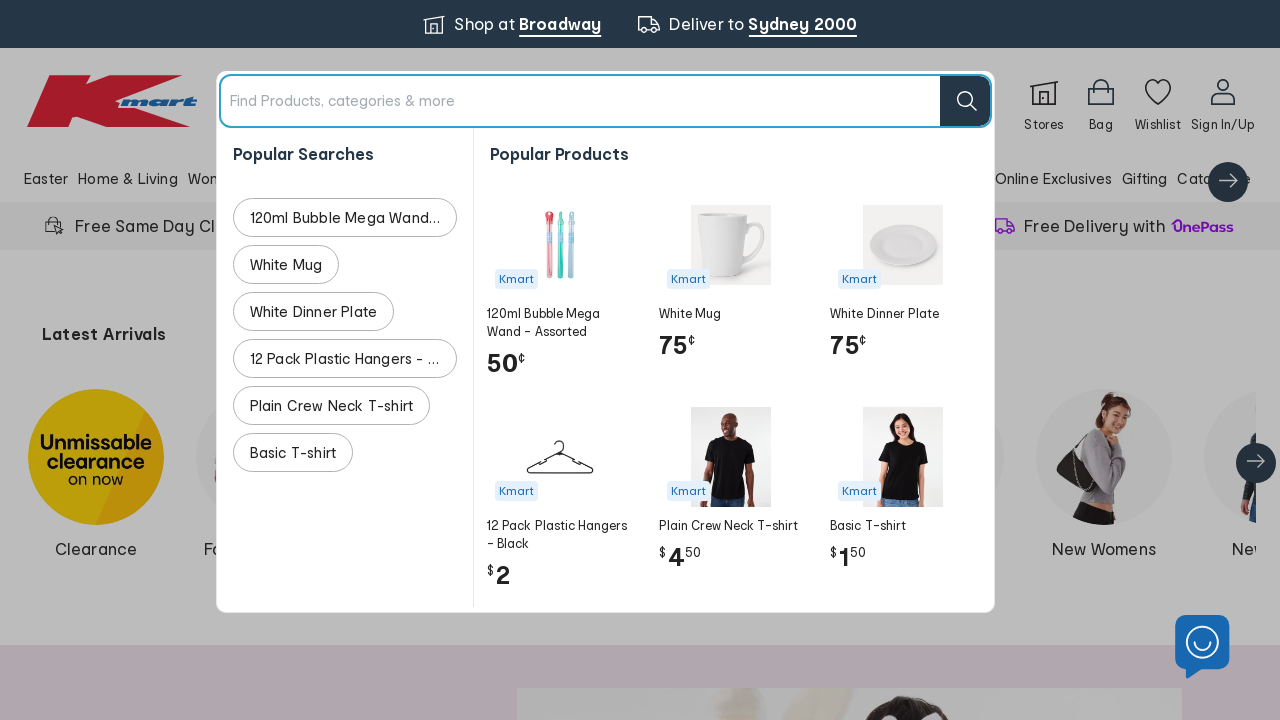

Waited 1000ms for search input to be ready
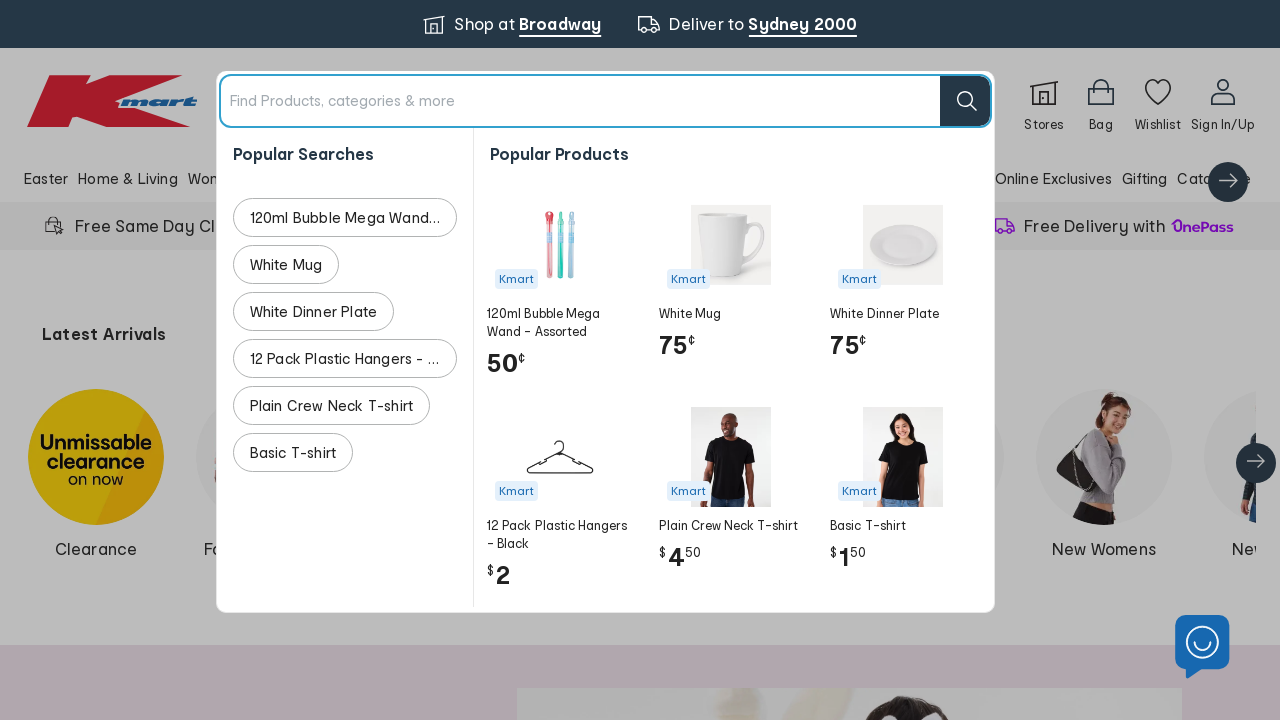

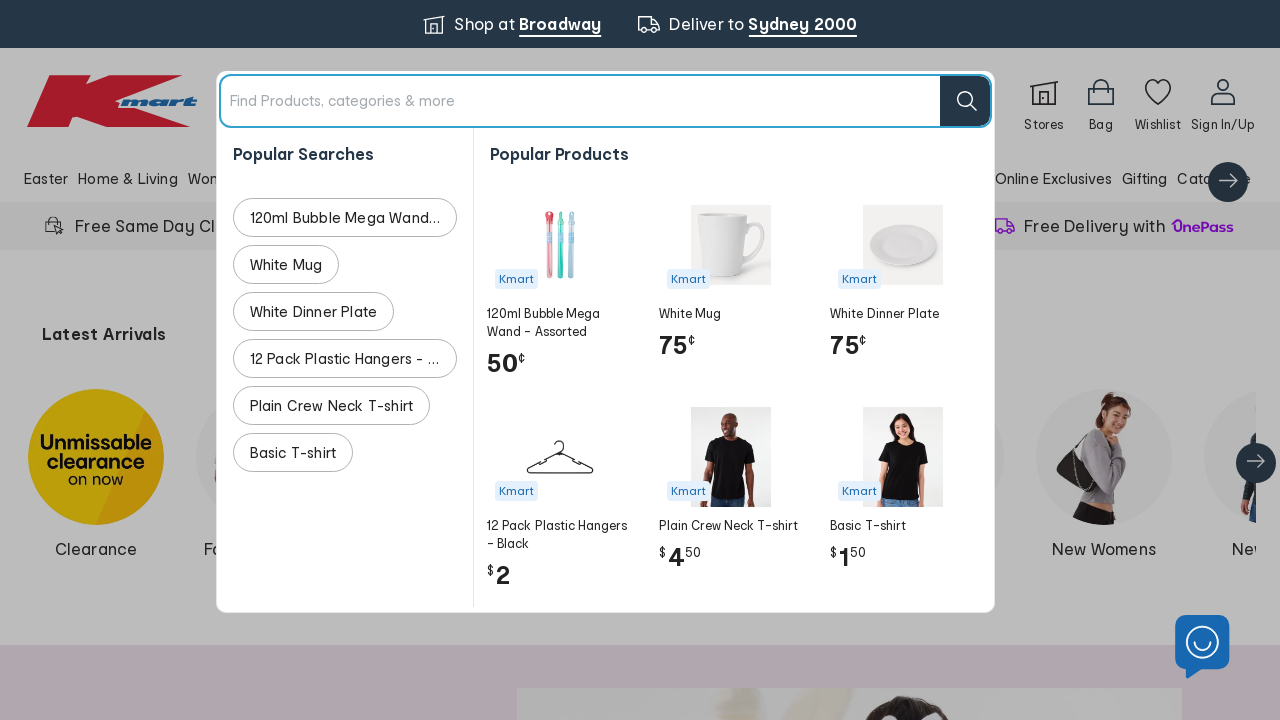